Tests drag and drop functionality by dragging a draggable element and dropping it onto a droppable target element on a test automation practice page.

Starting URL: https://testautomationpractice.blogspot.com/

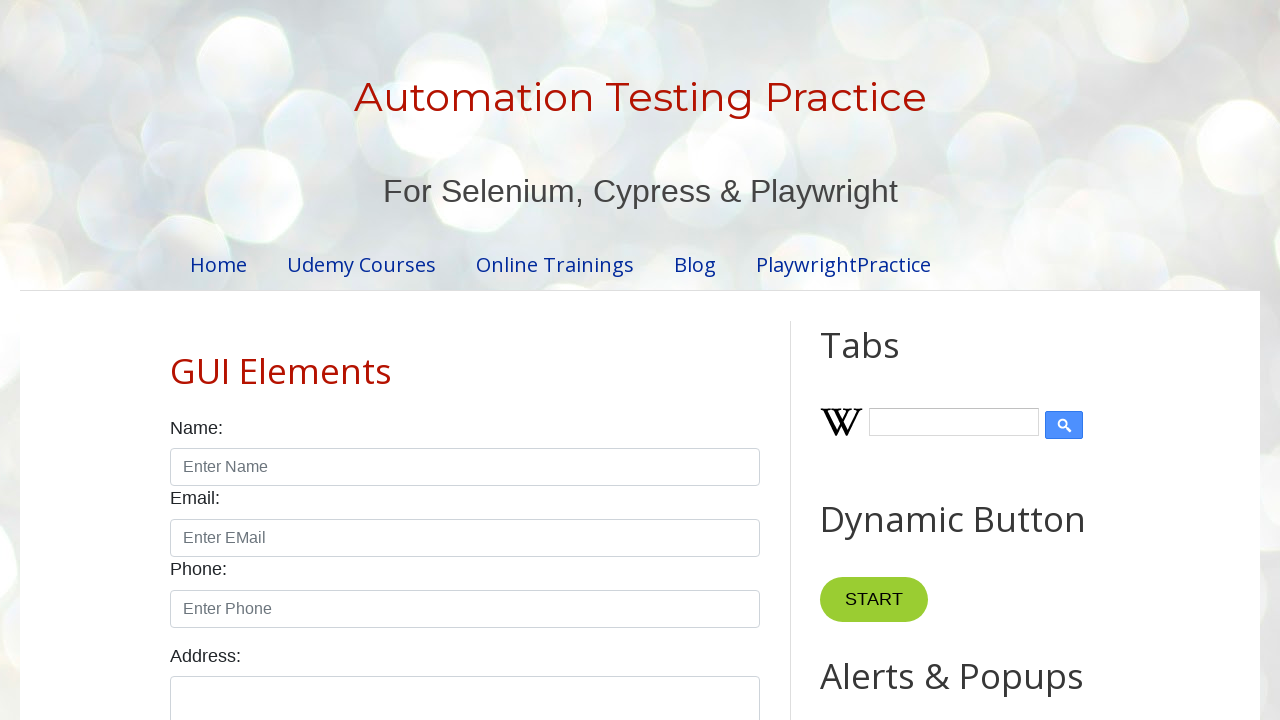

Waited for draggable element to be visible
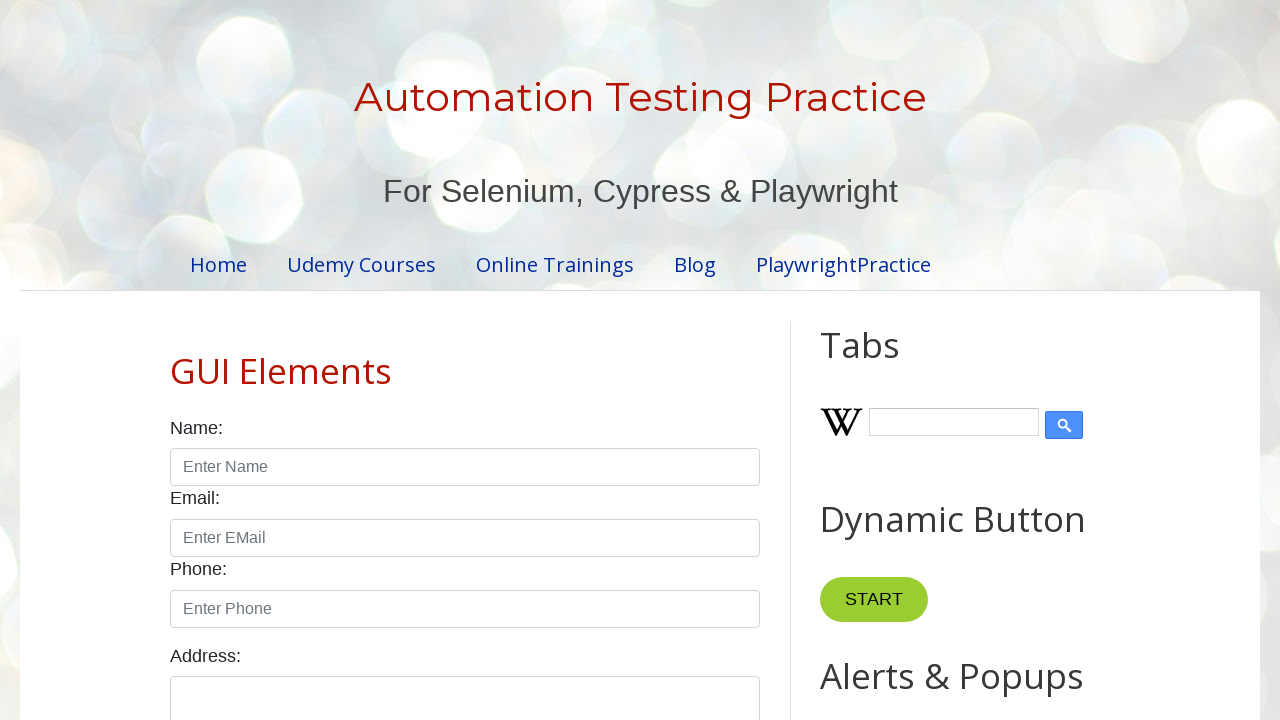

Waited for droppable element to be visible
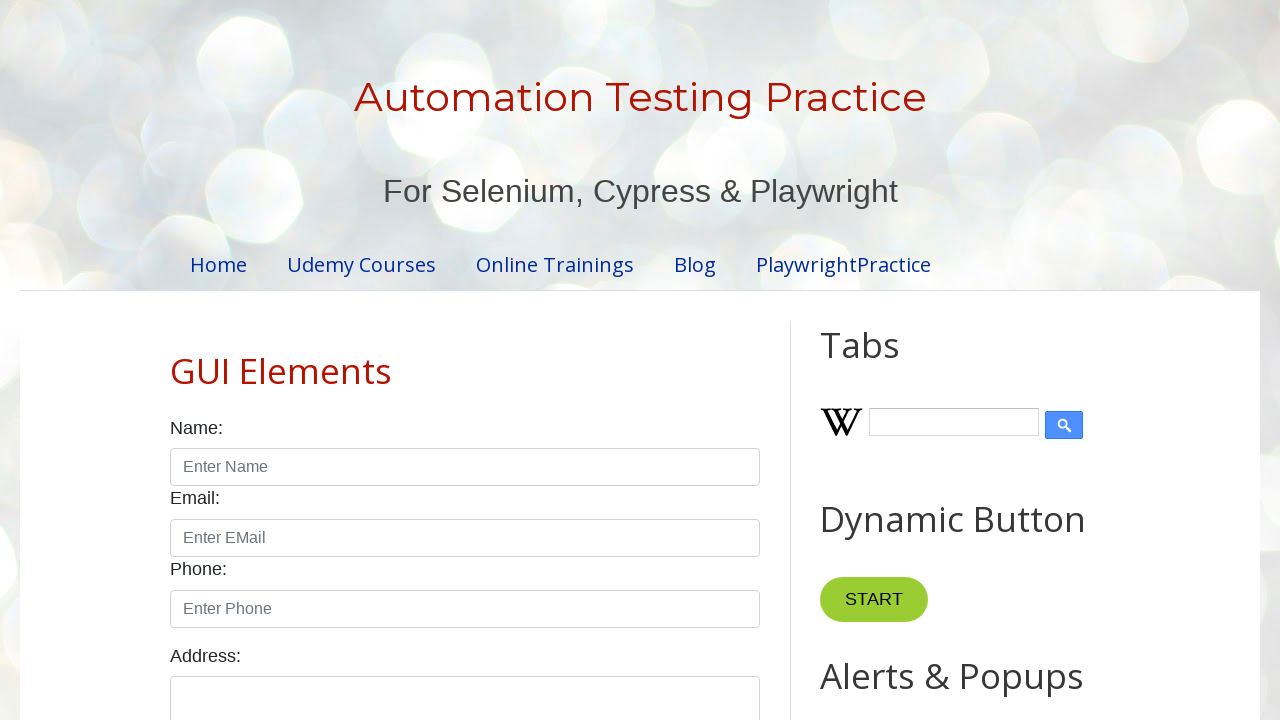

Located the draggable element
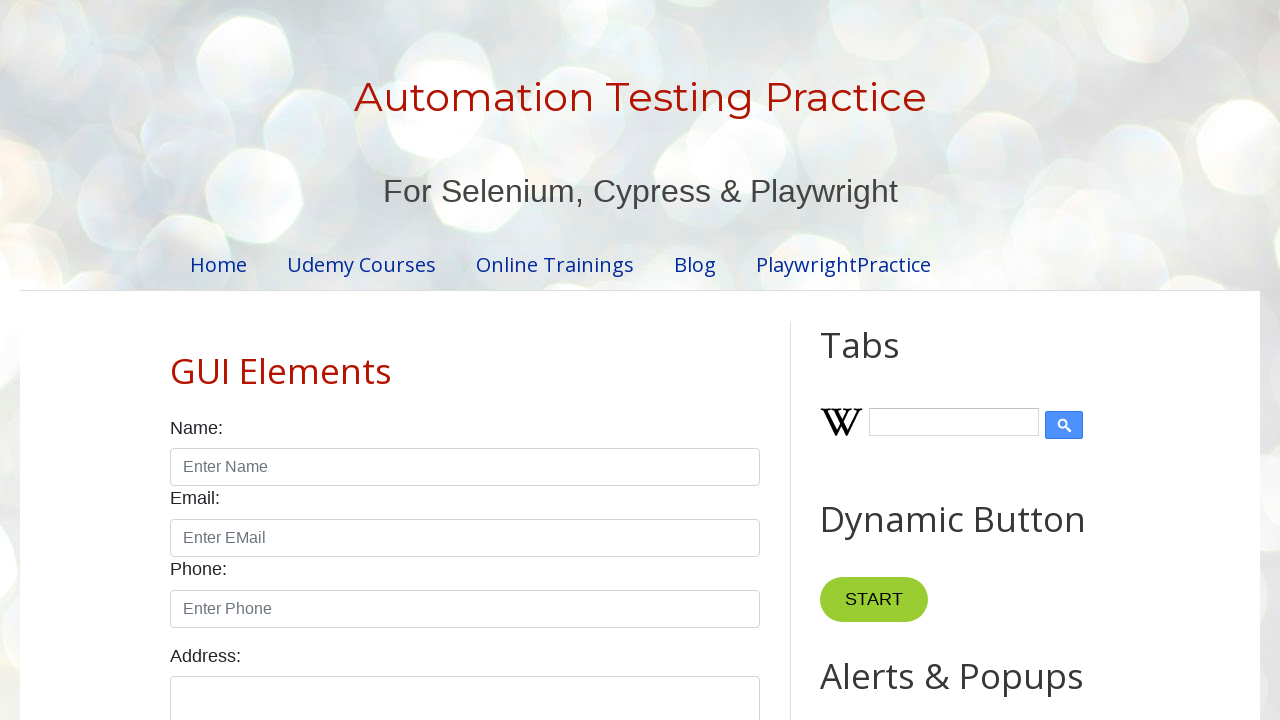

Located the droppable element
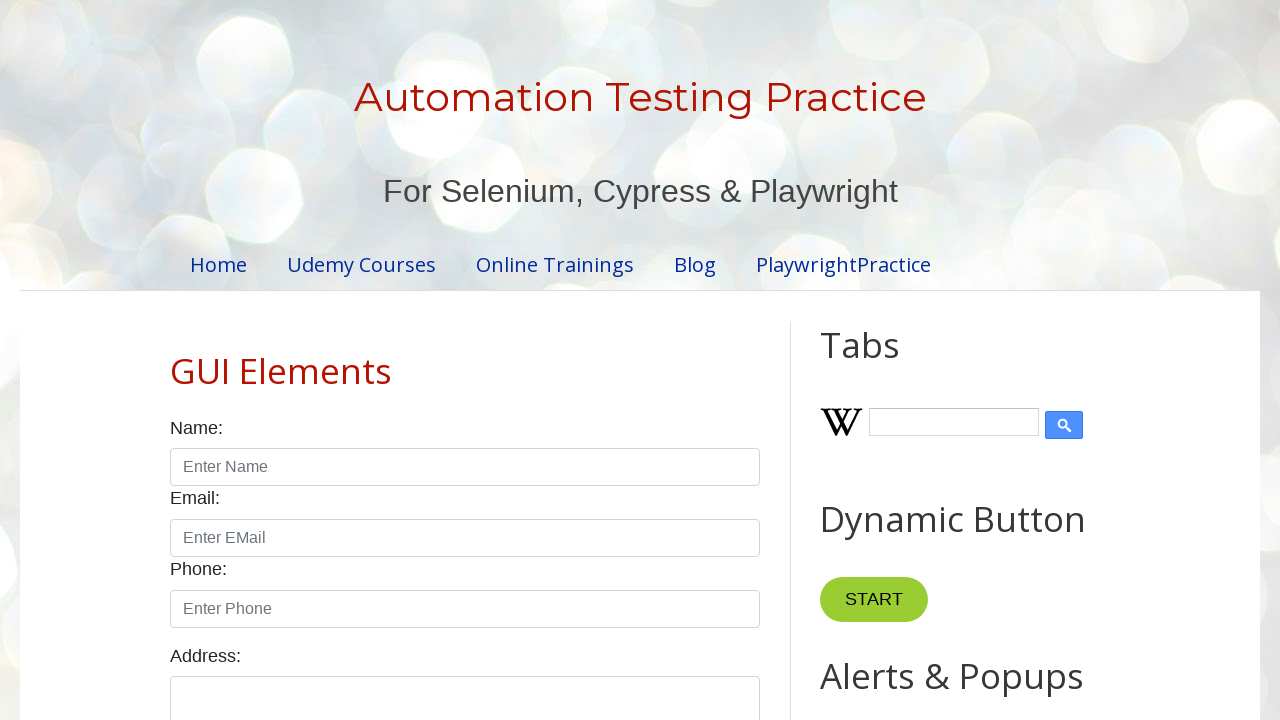

Successfully dragged draggable element onto droppable target at (1015, 386)
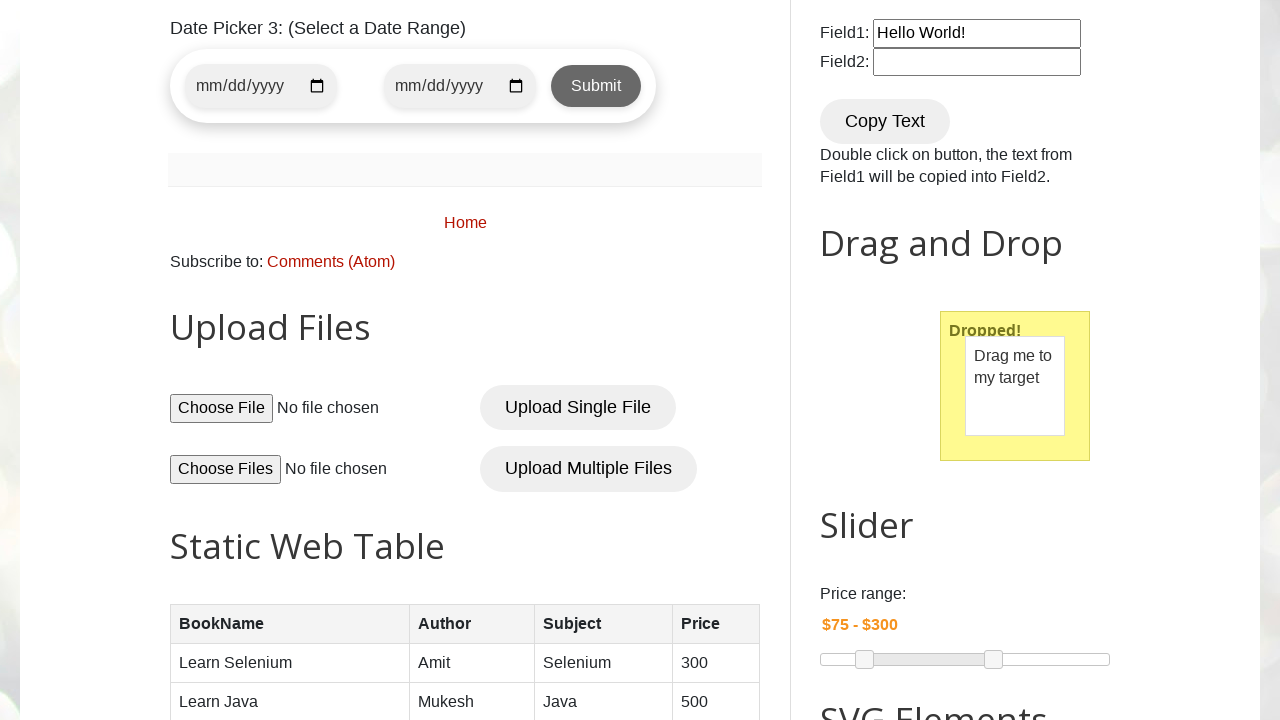

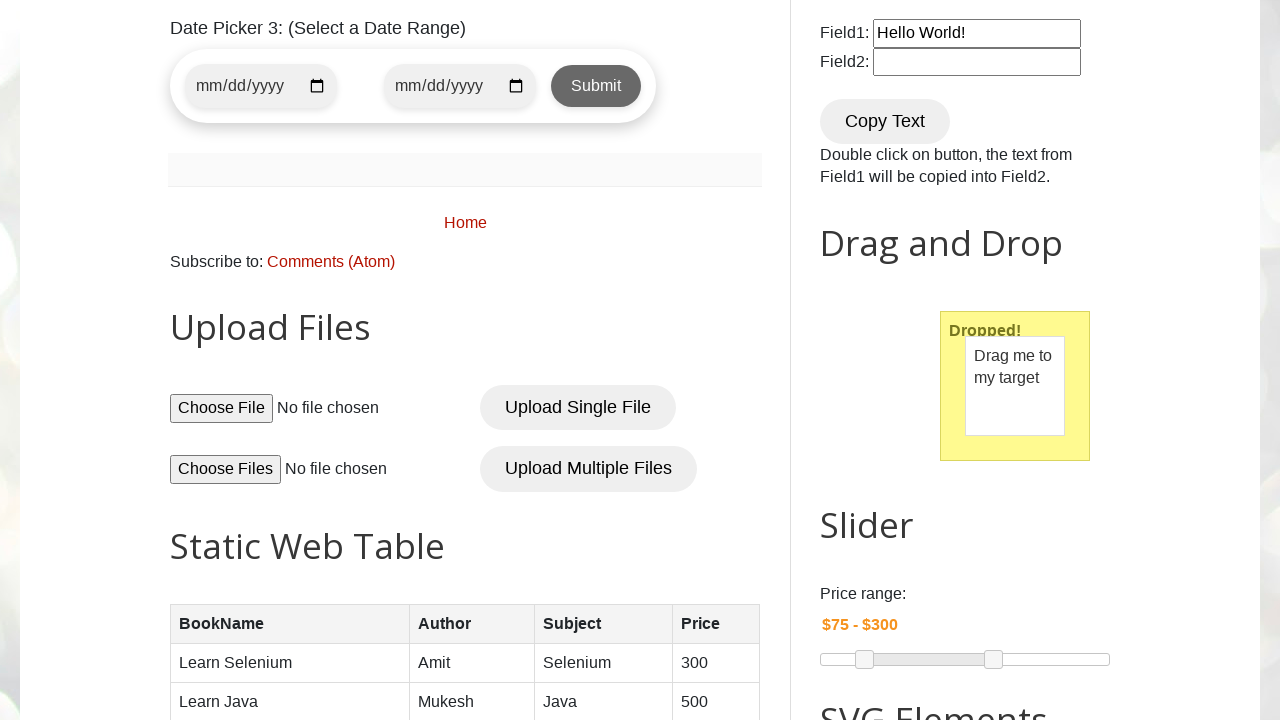